Navigates to SonyLIV website and verifies the page loads by getting its title

Starting URL: https://www.sonyliv.com

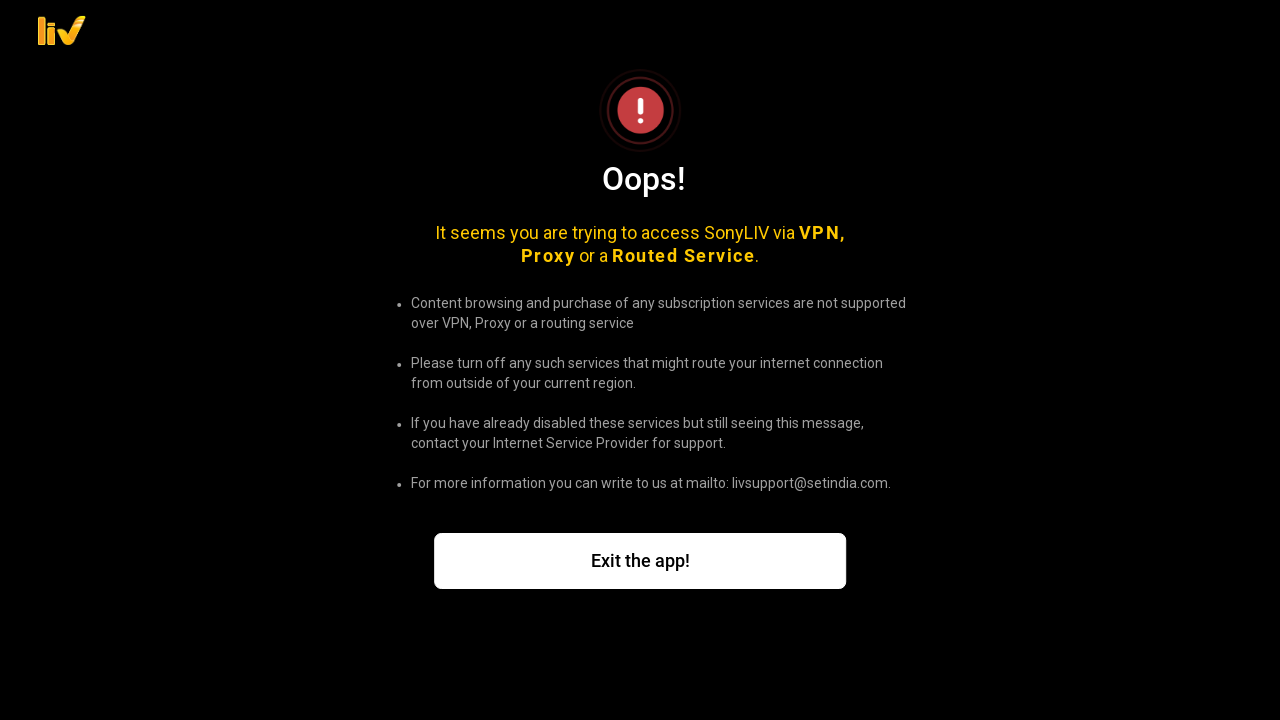

Navigated to SonyLIV website
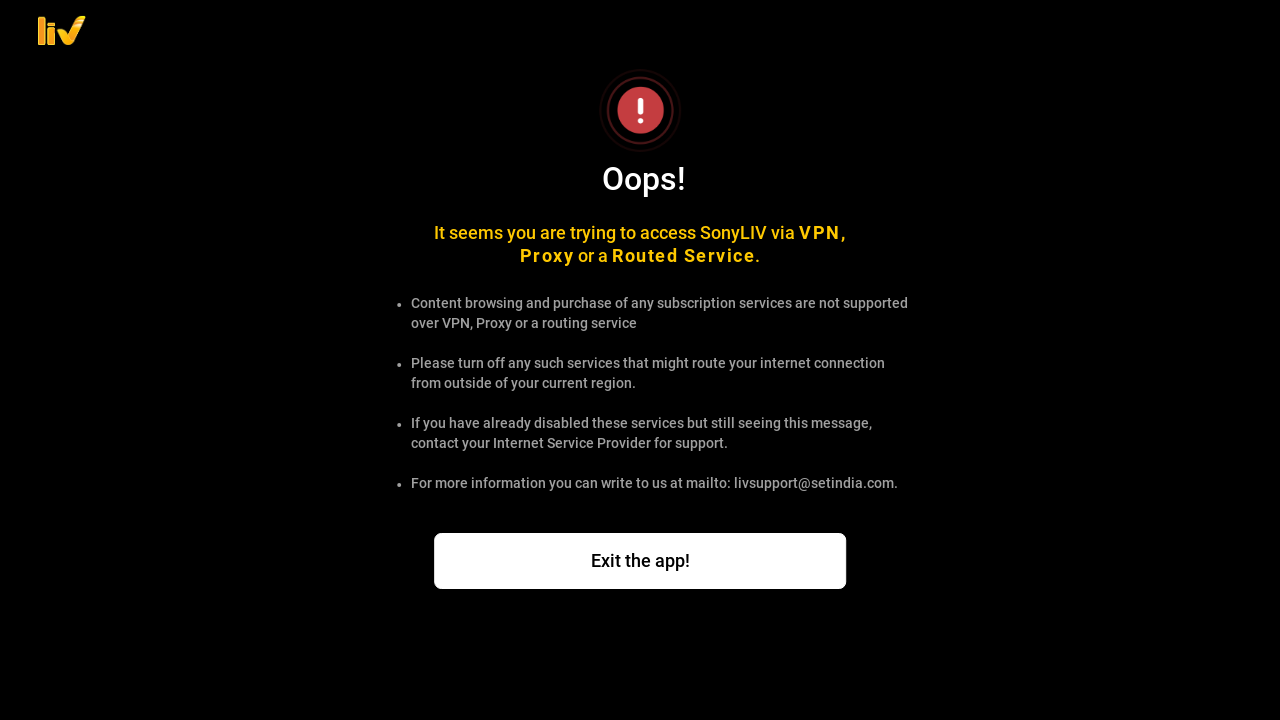

Retrieved page title: Sony LIV - Watch Indian TV Shows, Movies, Sports, Live Cricket Matches, Web Originals
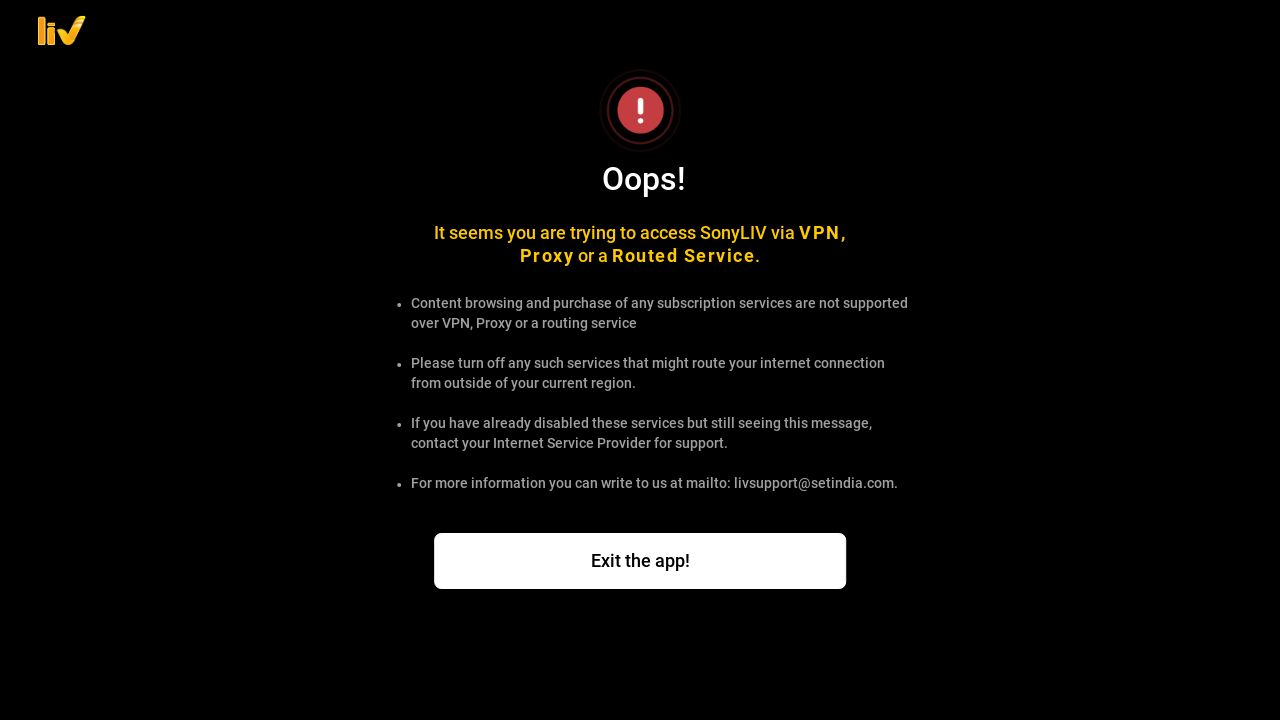

Printed page title to console
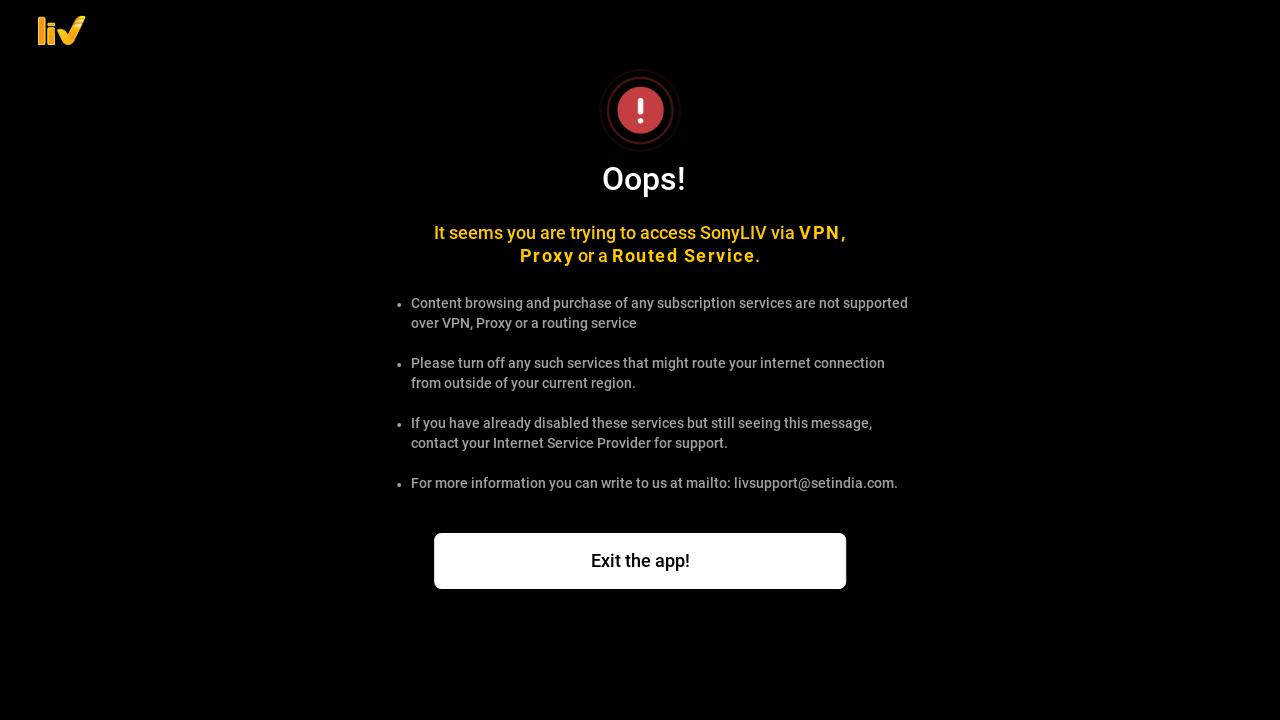

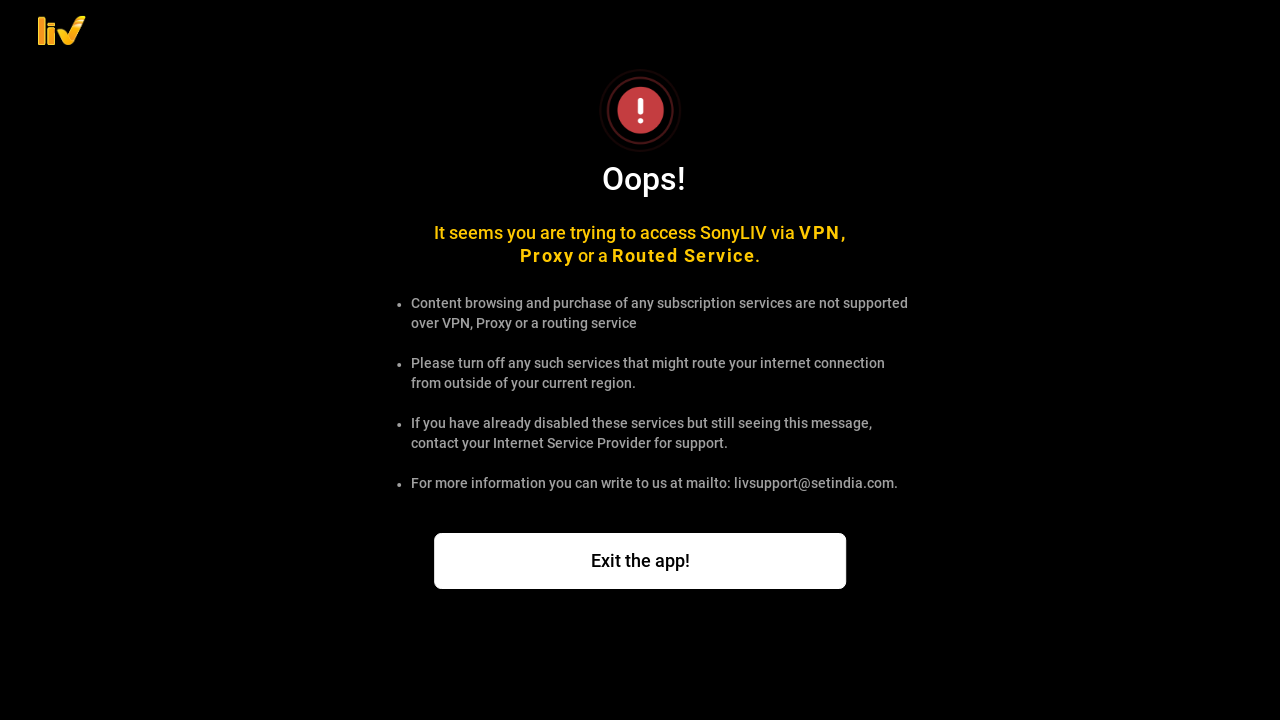